Tests form submission with blank/space first name input

Starting URL: https://demoqa.com/automation-practice-form

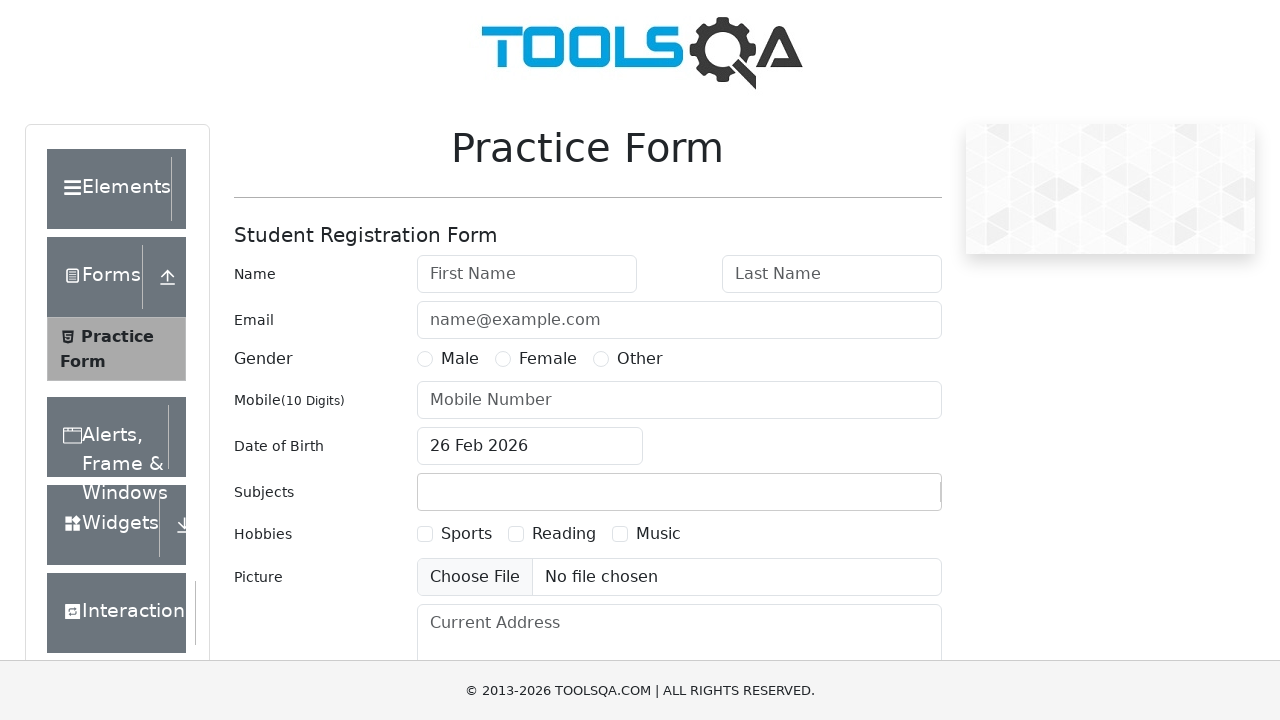

Filled first name field with space character on input#firstName
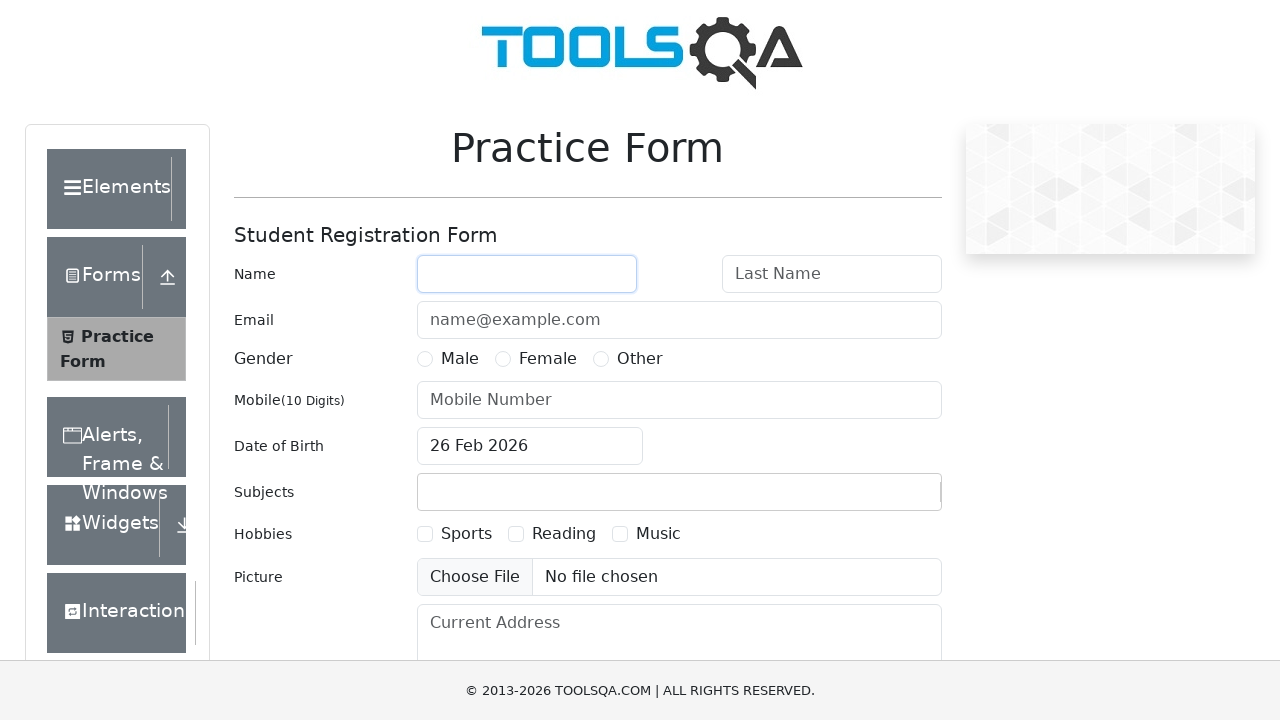

Filled last name field with 'Jain' on input#lastName
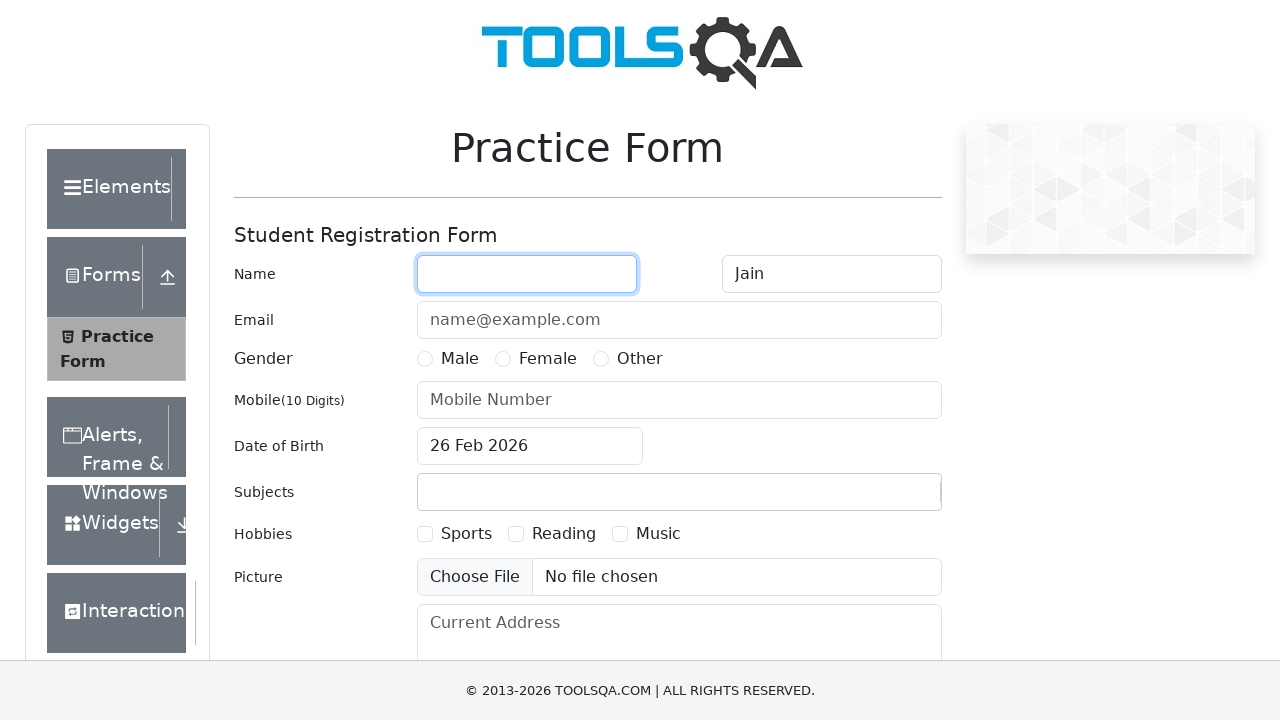

Selected Female gender option at (548, 359) on label:has-text('Female')
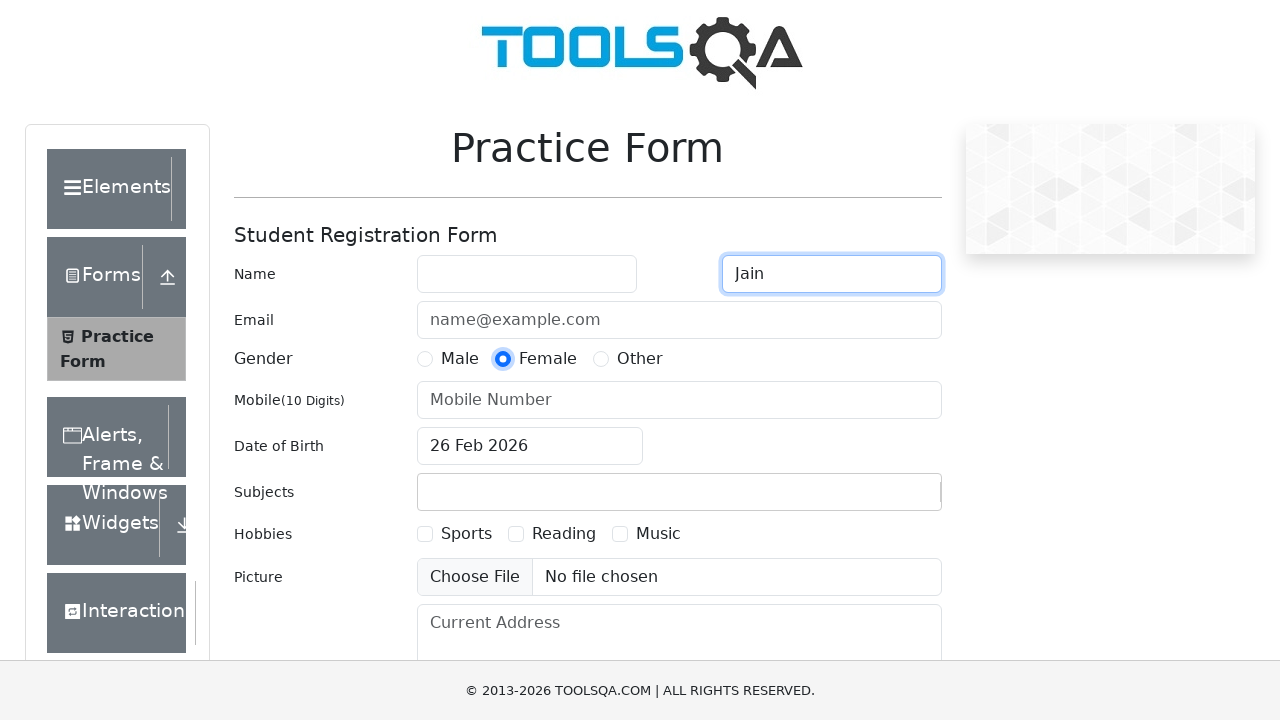

Filled phone number field with '9822385578' on input#userNumber
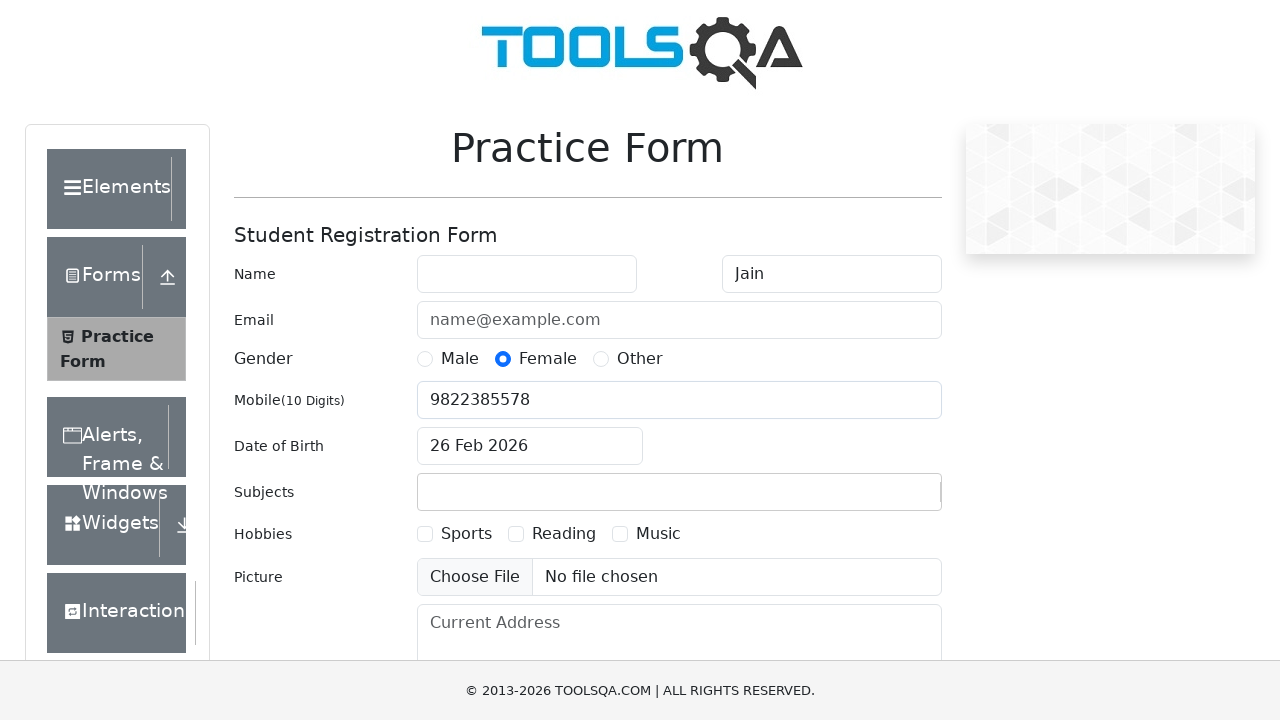

Clicked submit button to submit form at (885, 499) on button#submit
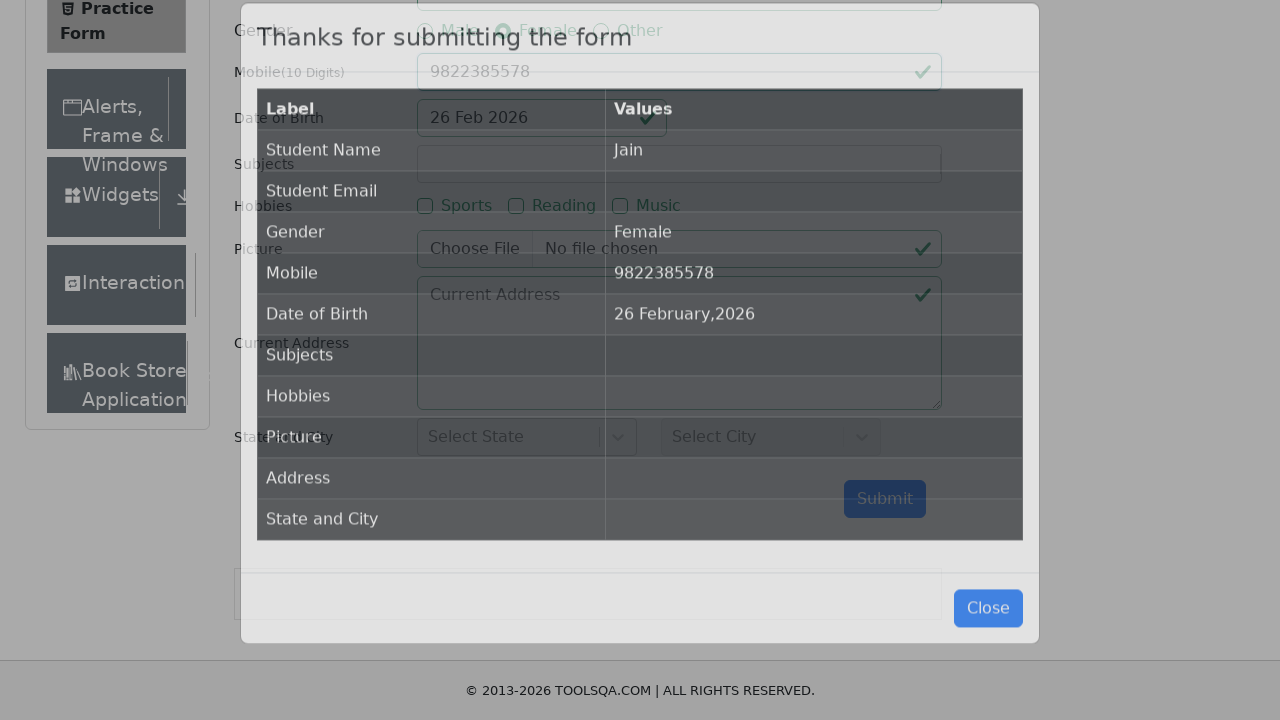

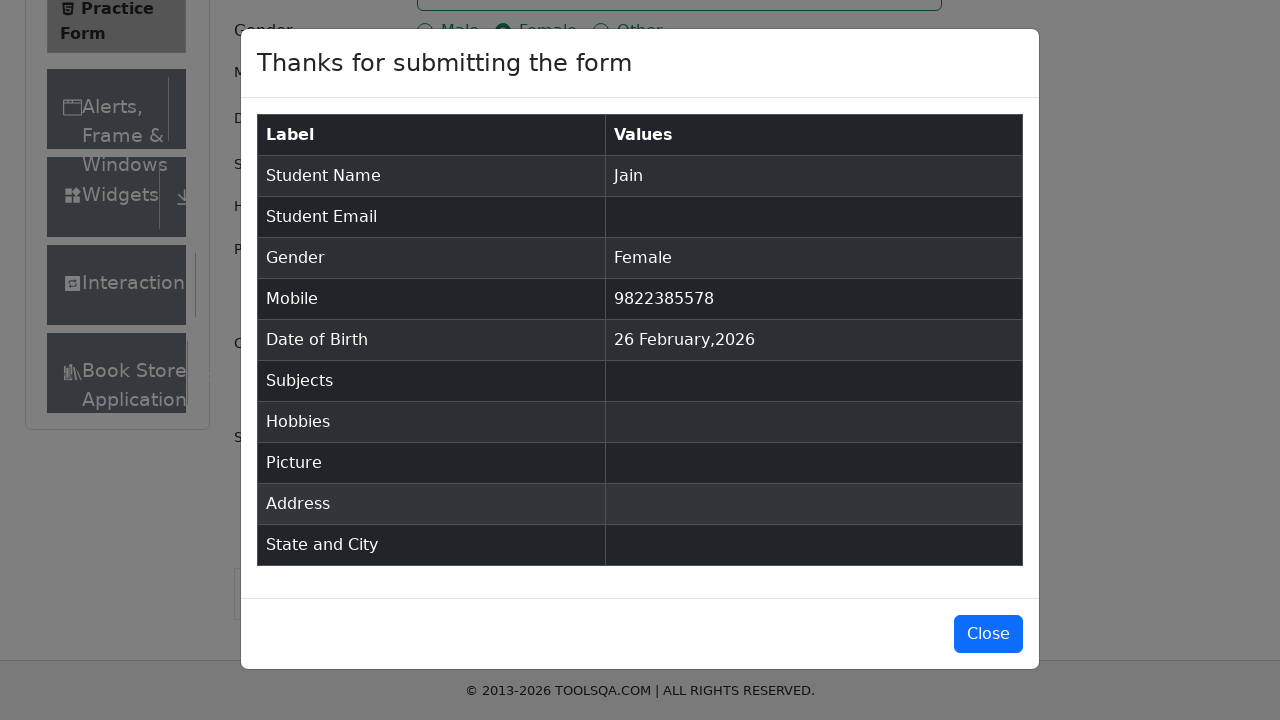